Tests browser tab handling by clicking a button that opens a new tab, switching to that tab to verify content is displayed, then switching back to the original window.

Starting URL: https://demoqa.com/browser-windows

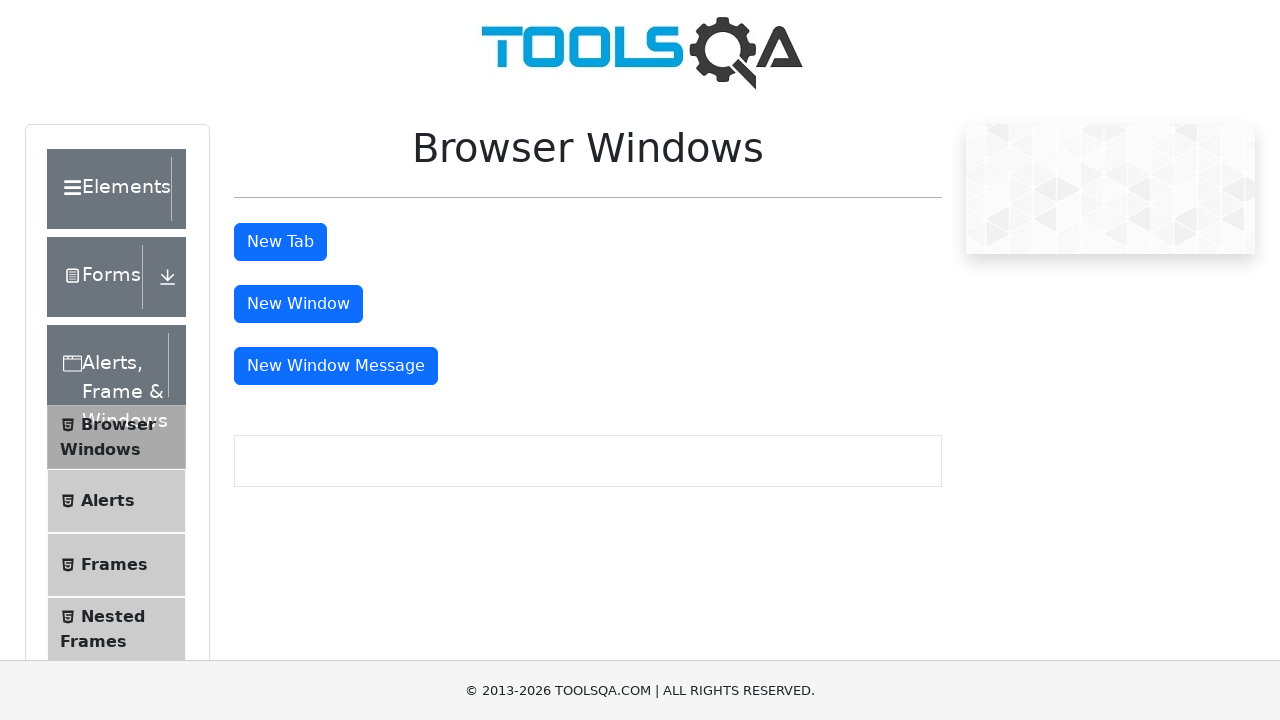

Clicked tab button to open a new tab at (280, 242) on #tabButton
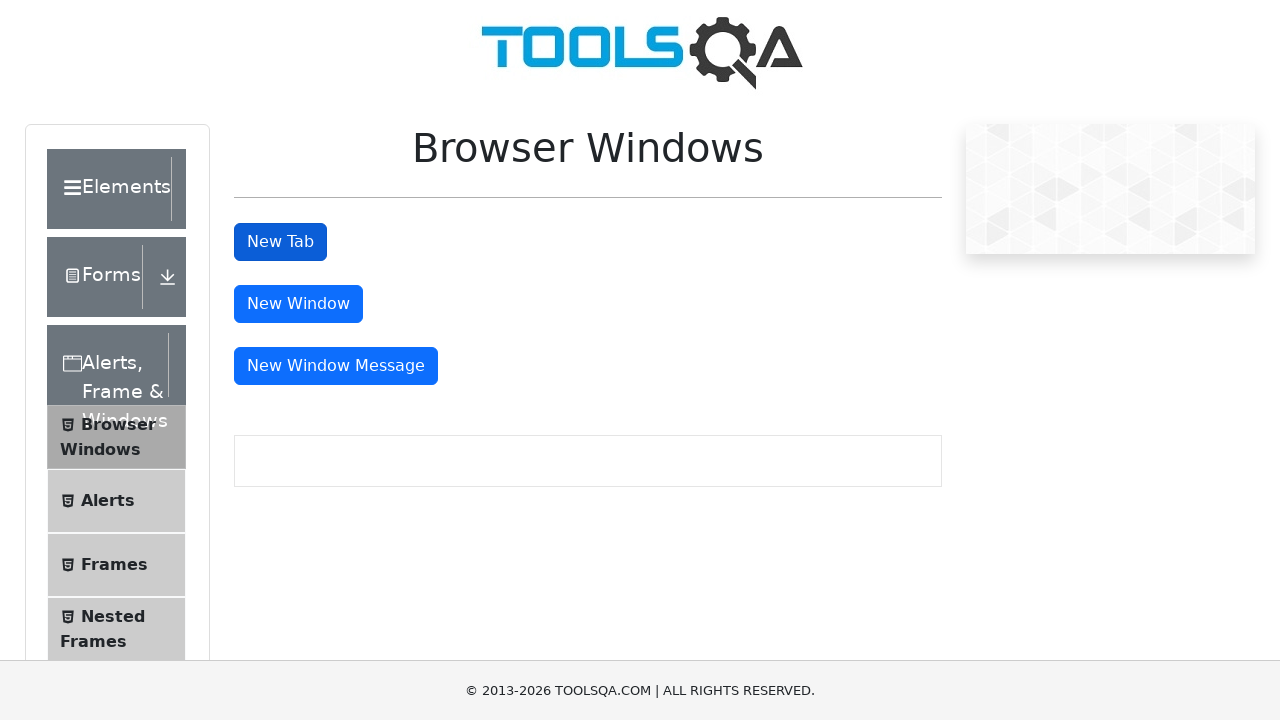

Captured new tab/page reference
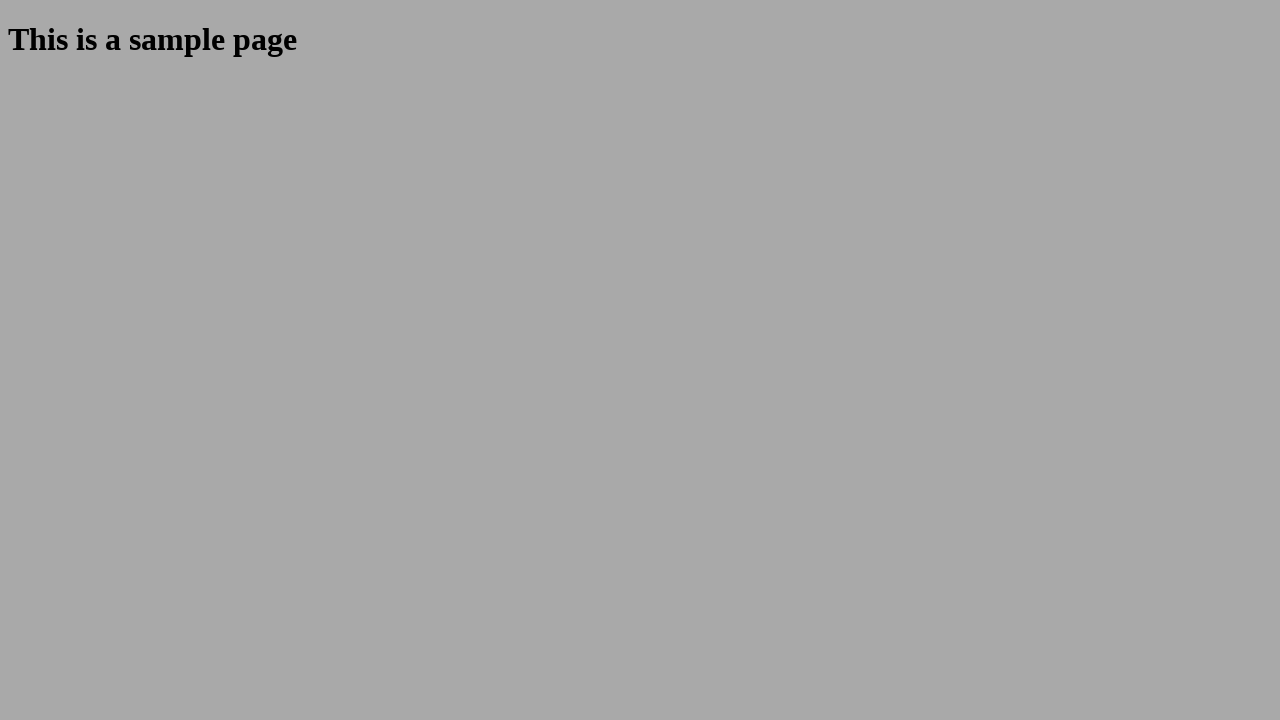

Waited for sample heading element to load in new tab
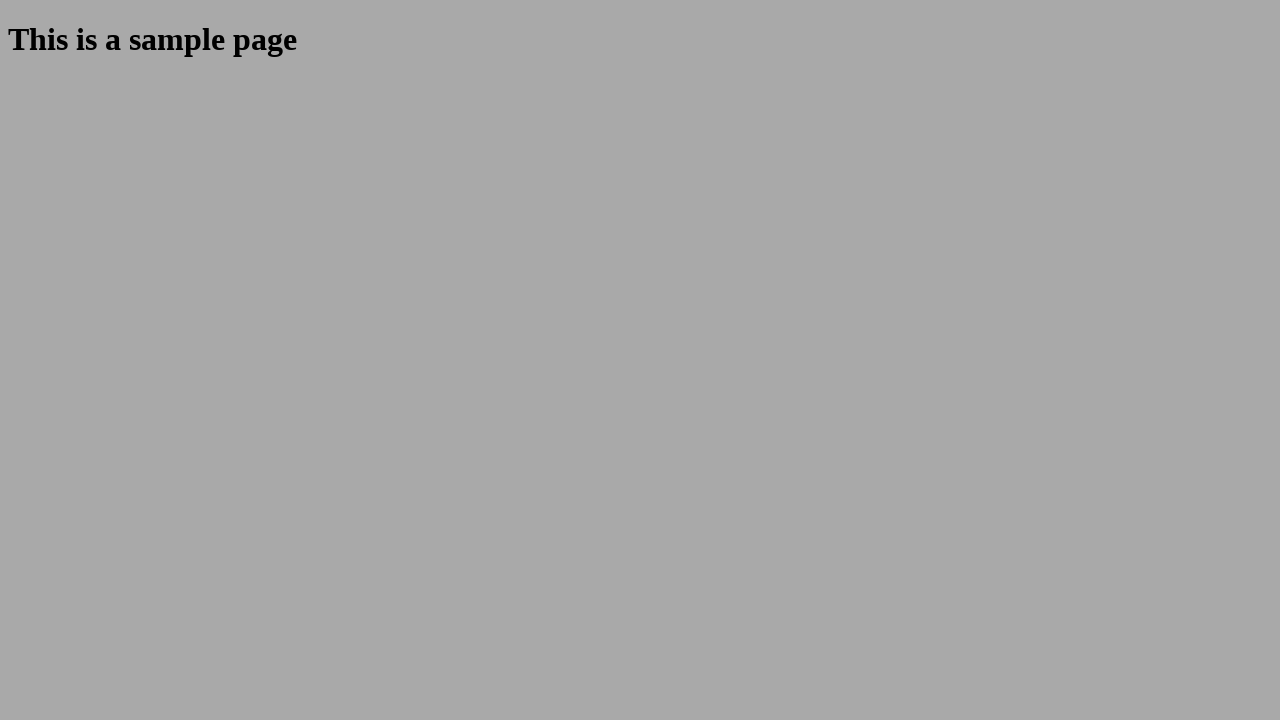

Retrieved heading text from new tab: 'This is a sample page'
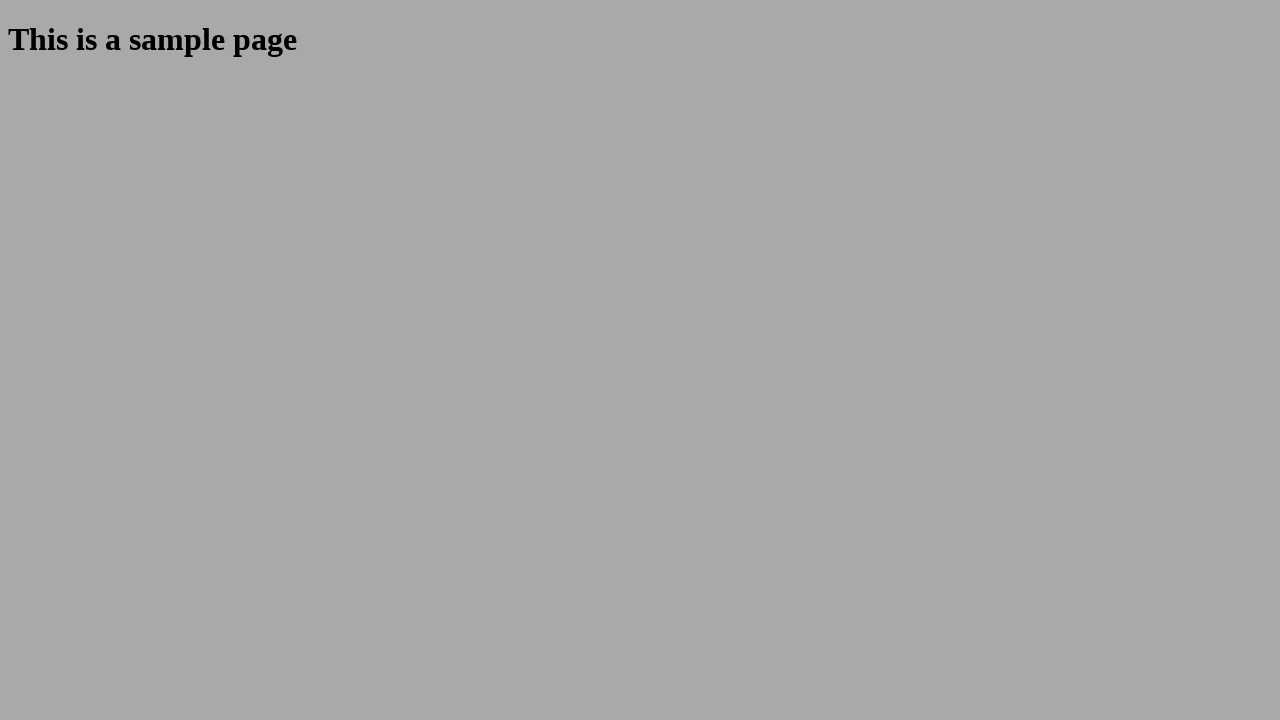

Closed the new tab
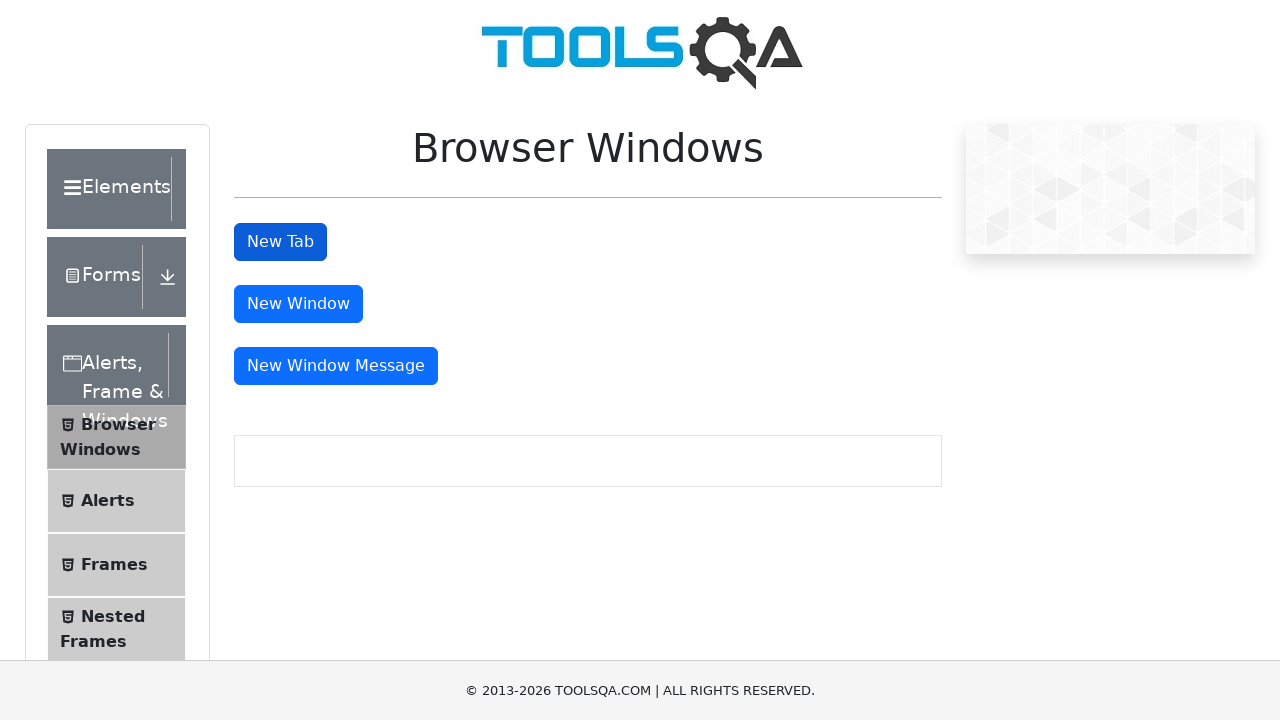

Verified original page is still active
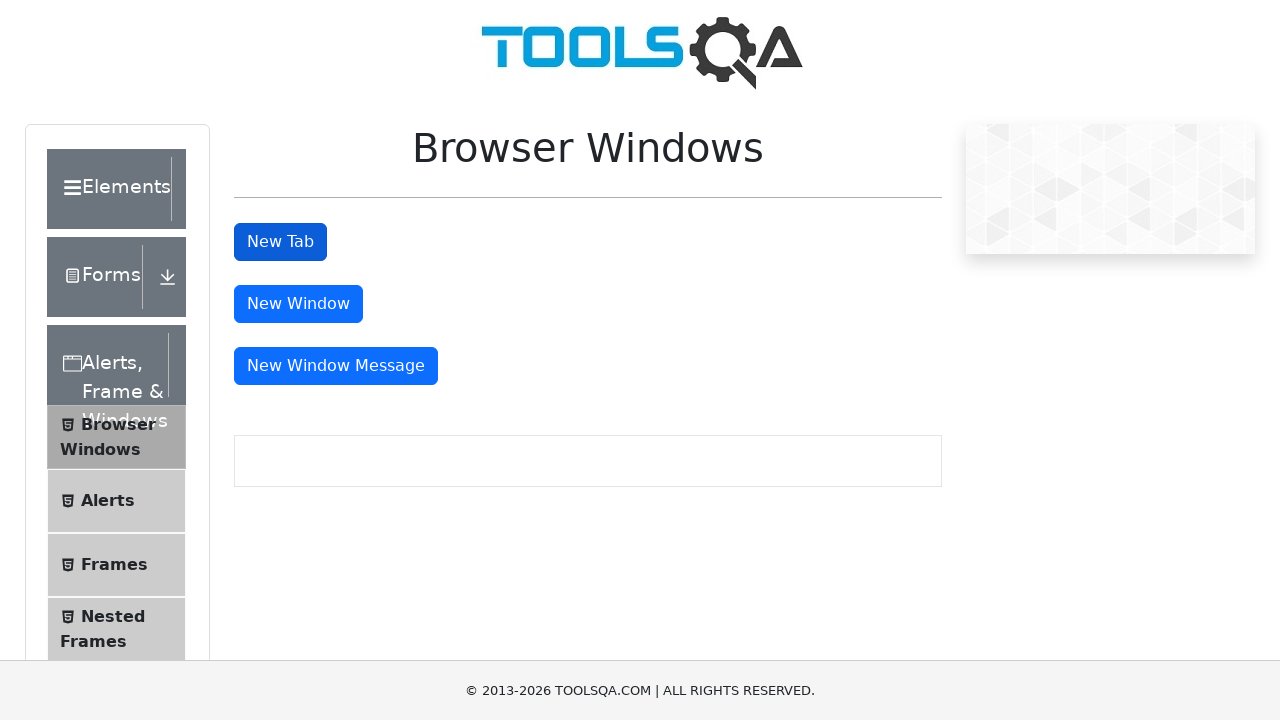

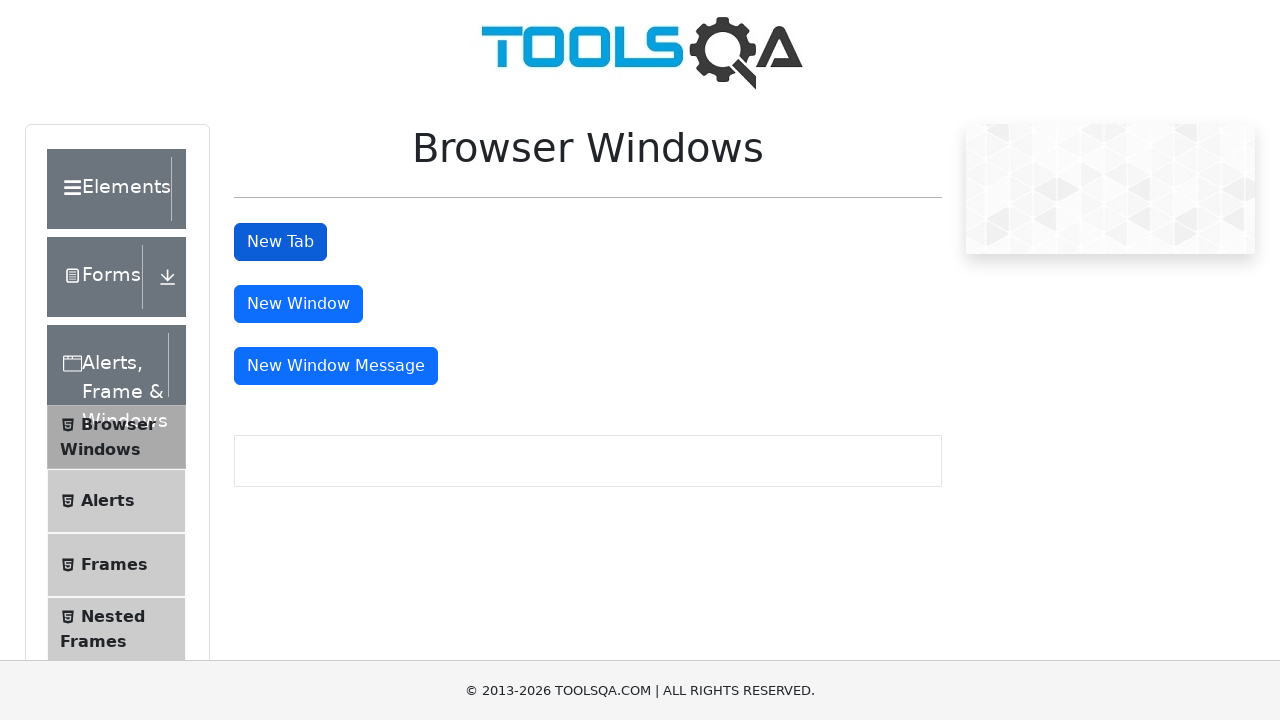